Tests window handle functionality by clicking links that open new tabs, iterating through all open windows/tabs, and closing all tabs except the original home page.

Starting URL: https://www.toolsqa.com/selenium-webdriver/window-handle-in-selenium/

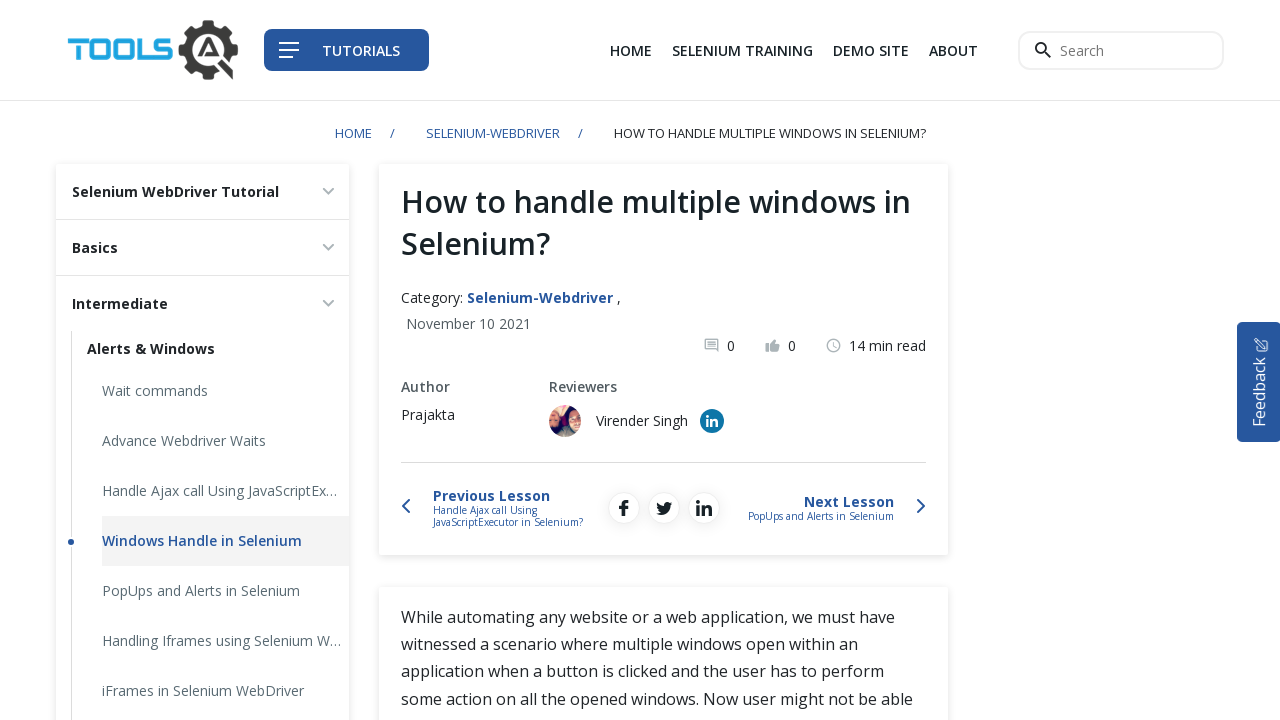

Stored reference to main page
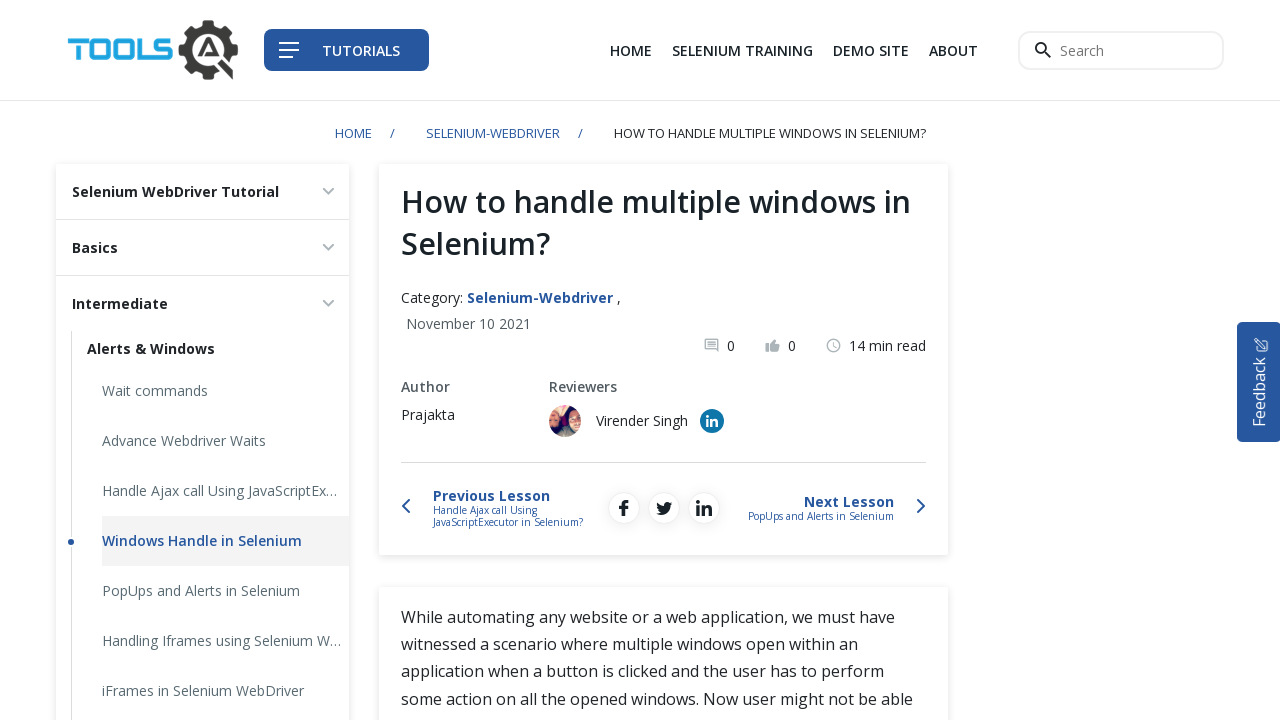

Located all links with target='_blank' that open new tabs
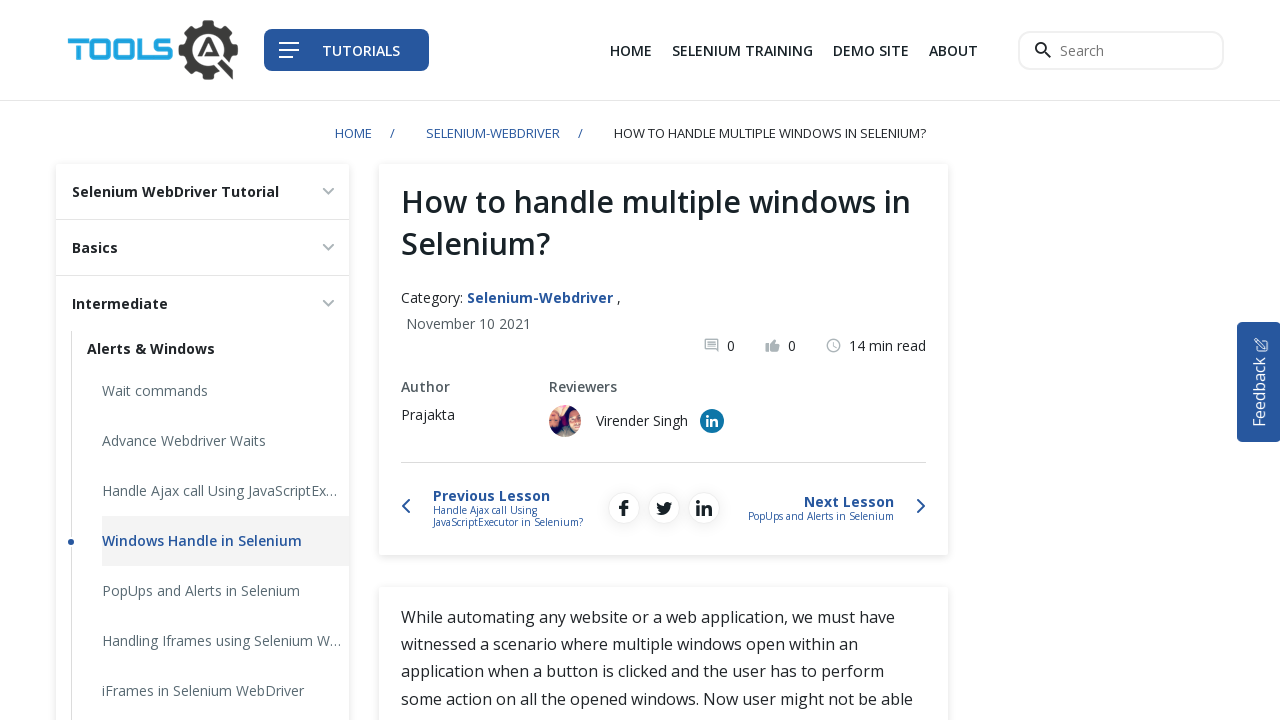

Clicked first link to open new tab at (871, 50) on xpath=//a[@target='_blank'] >> nth=0
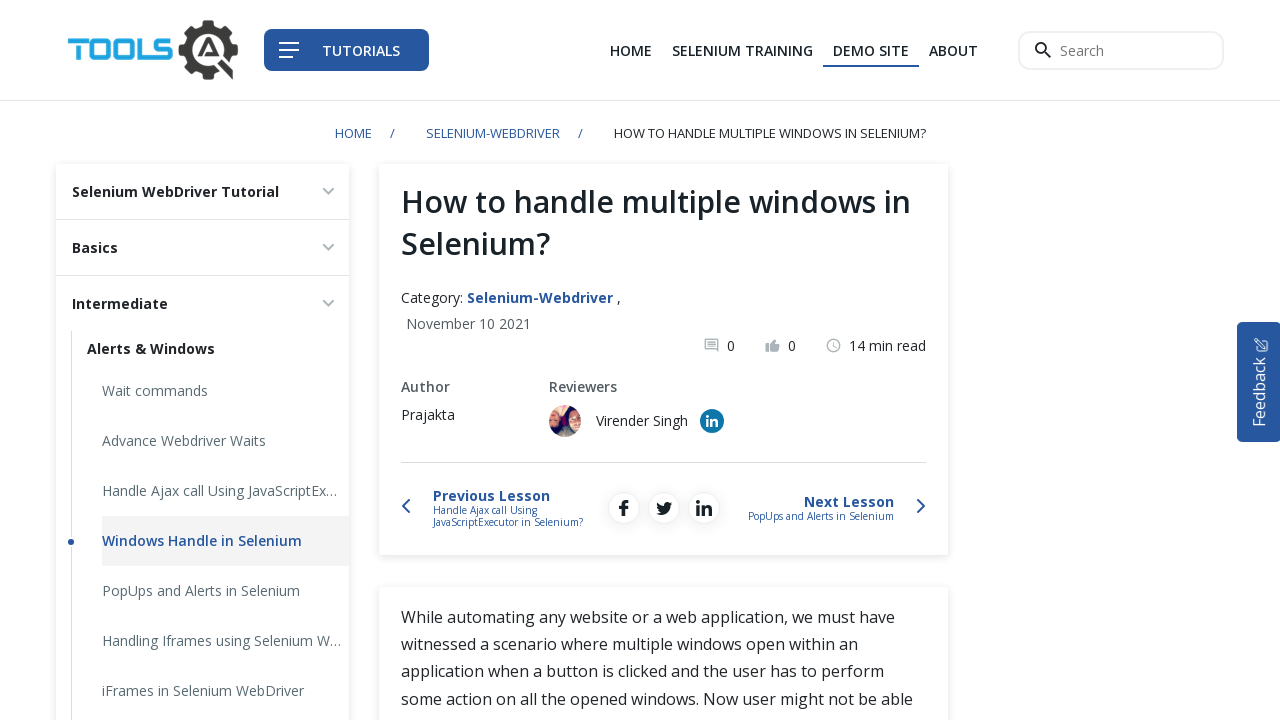

Captured first new page/tab
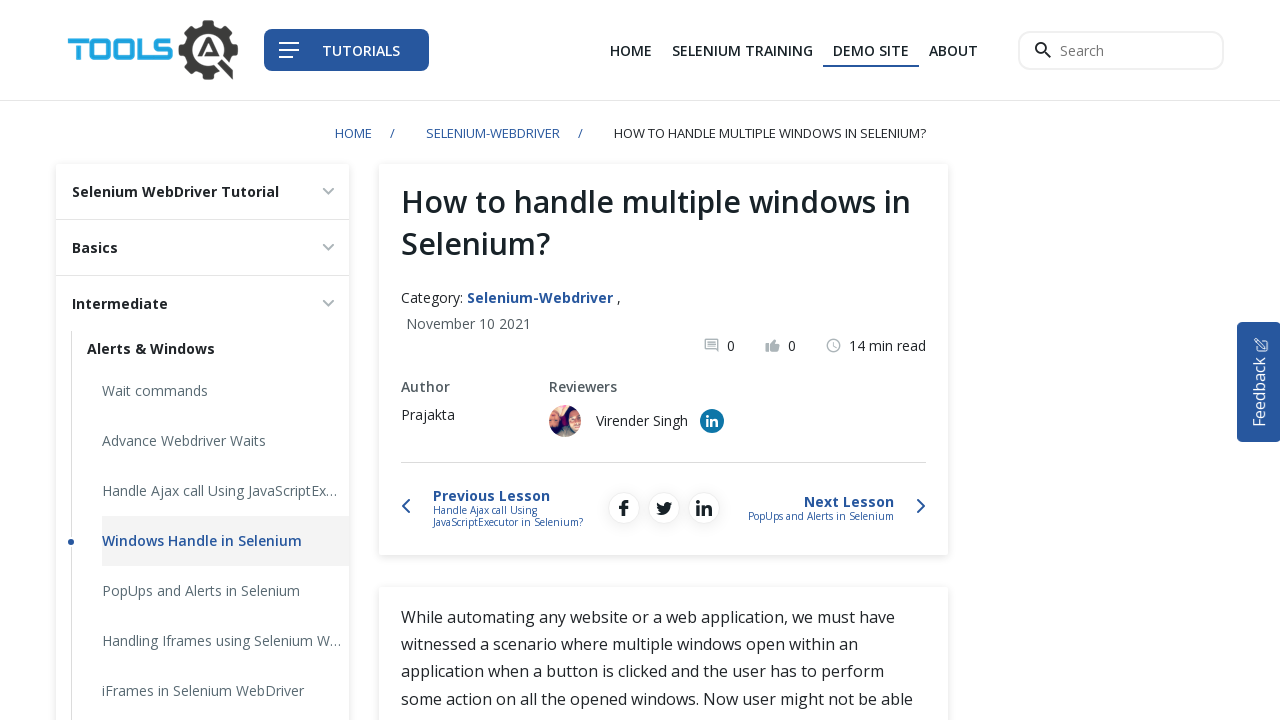

Clicked second link to open new tab at (712, 421) on xpath=//a[@target='_blank'] >> nth=1
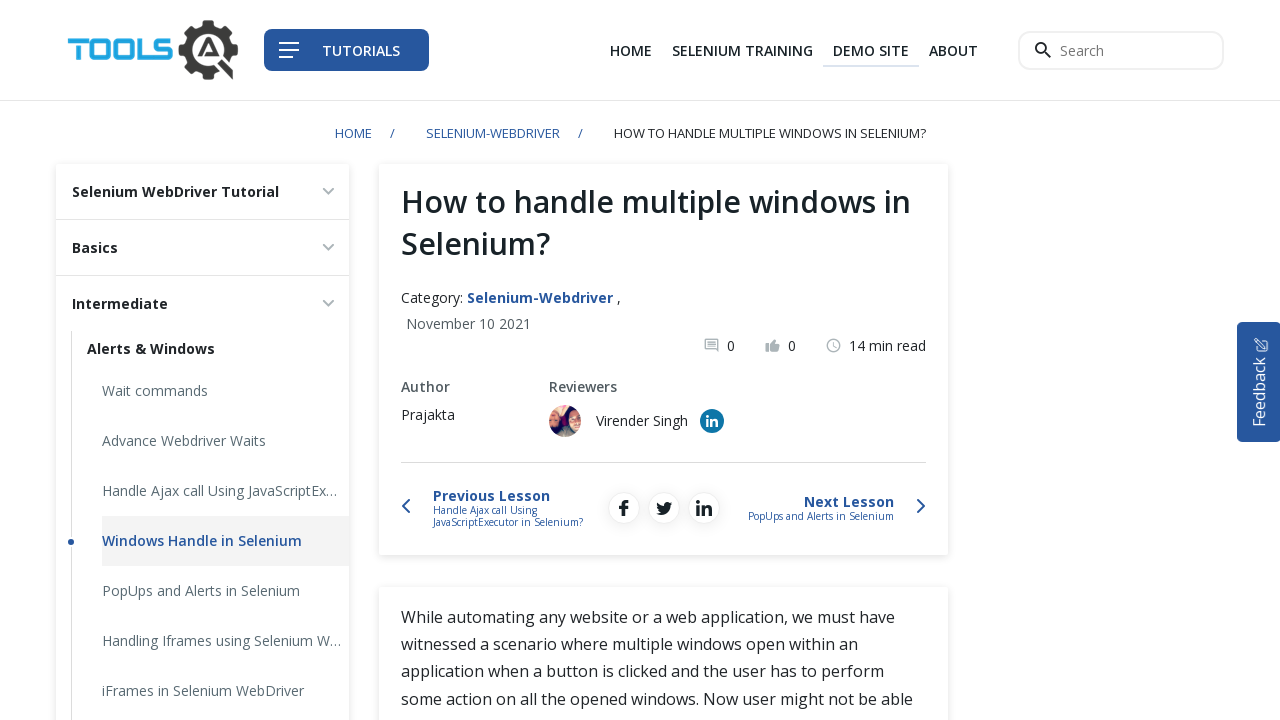

Captured second new page/tab
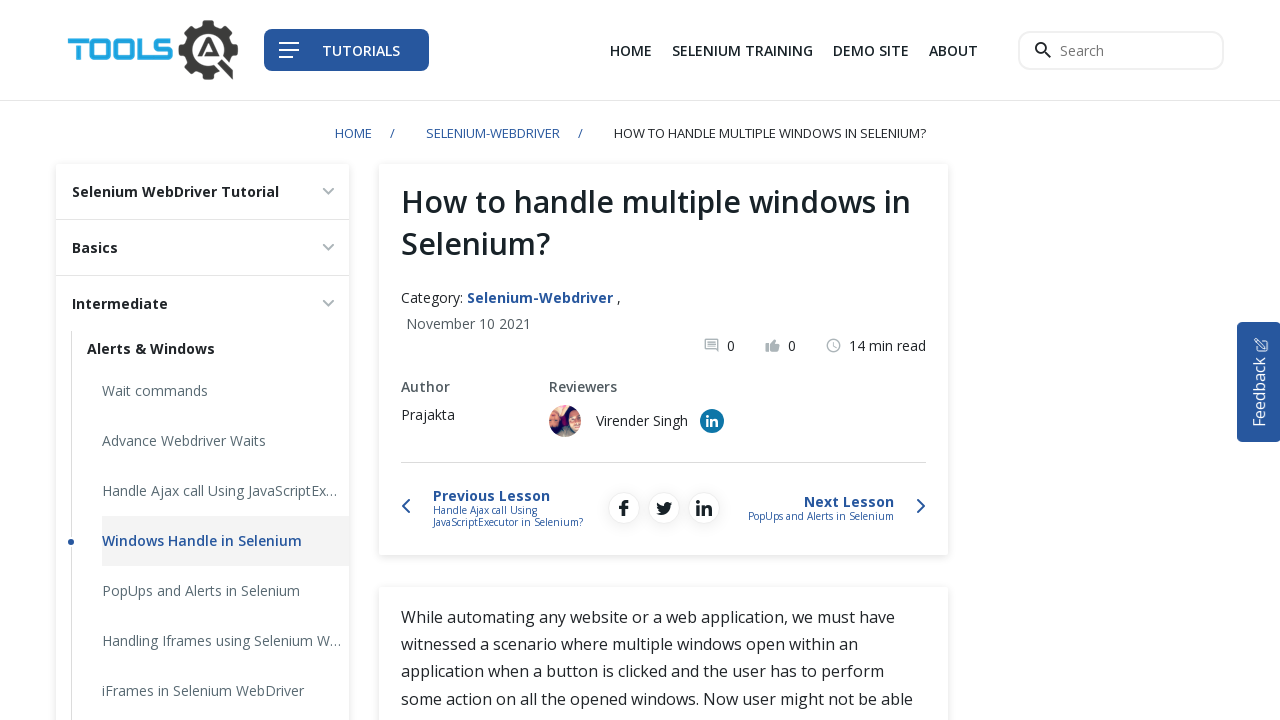

Retrieved all open pages/tabs from context
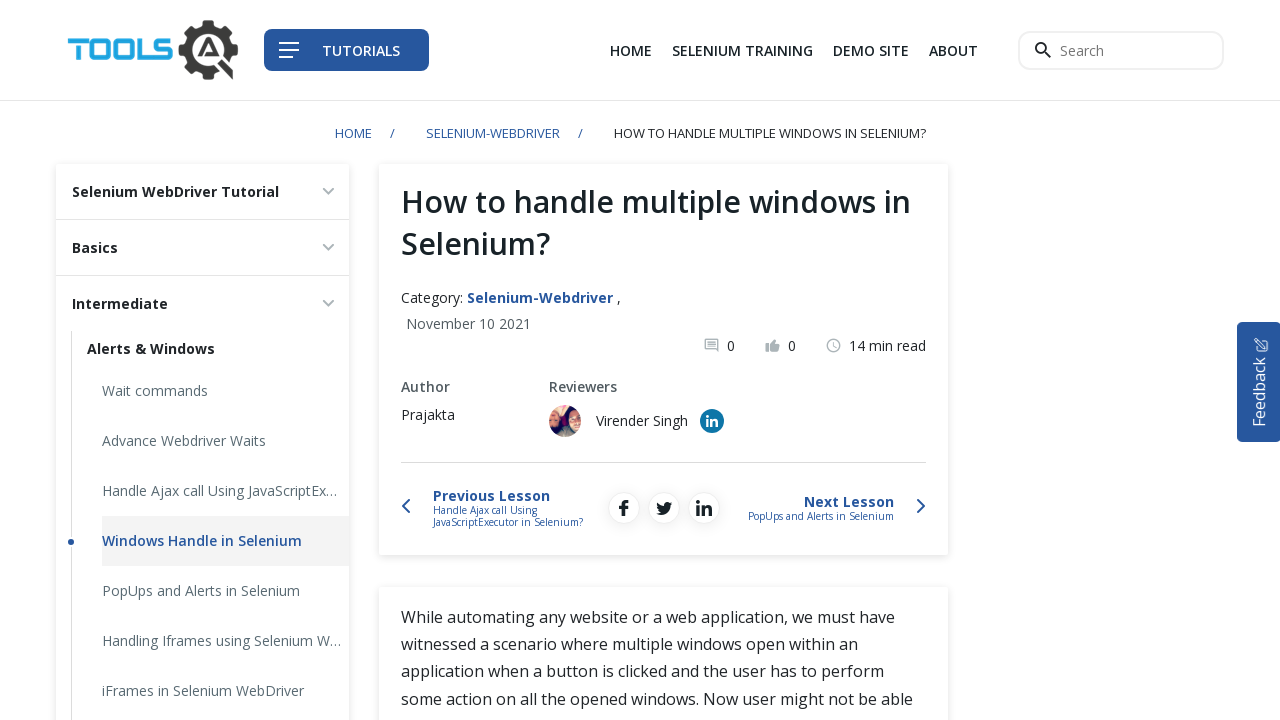

Closed non-main page/tab
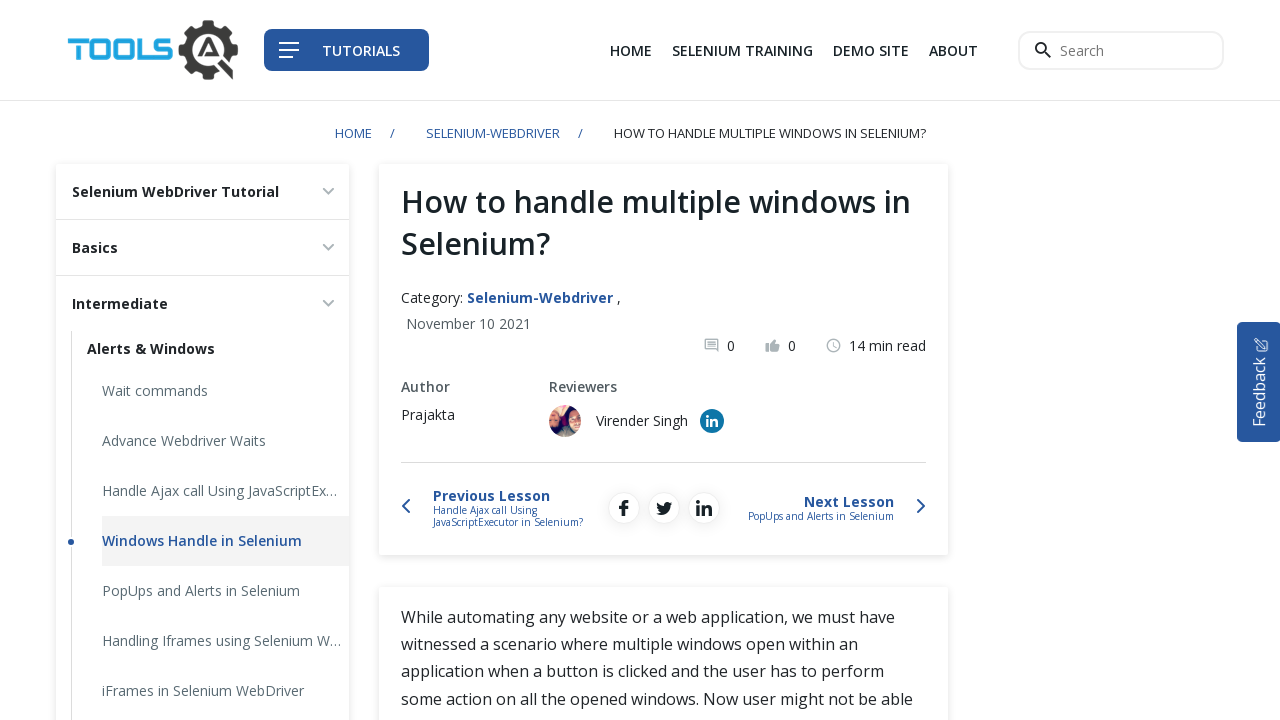

Closed non-main page/tab
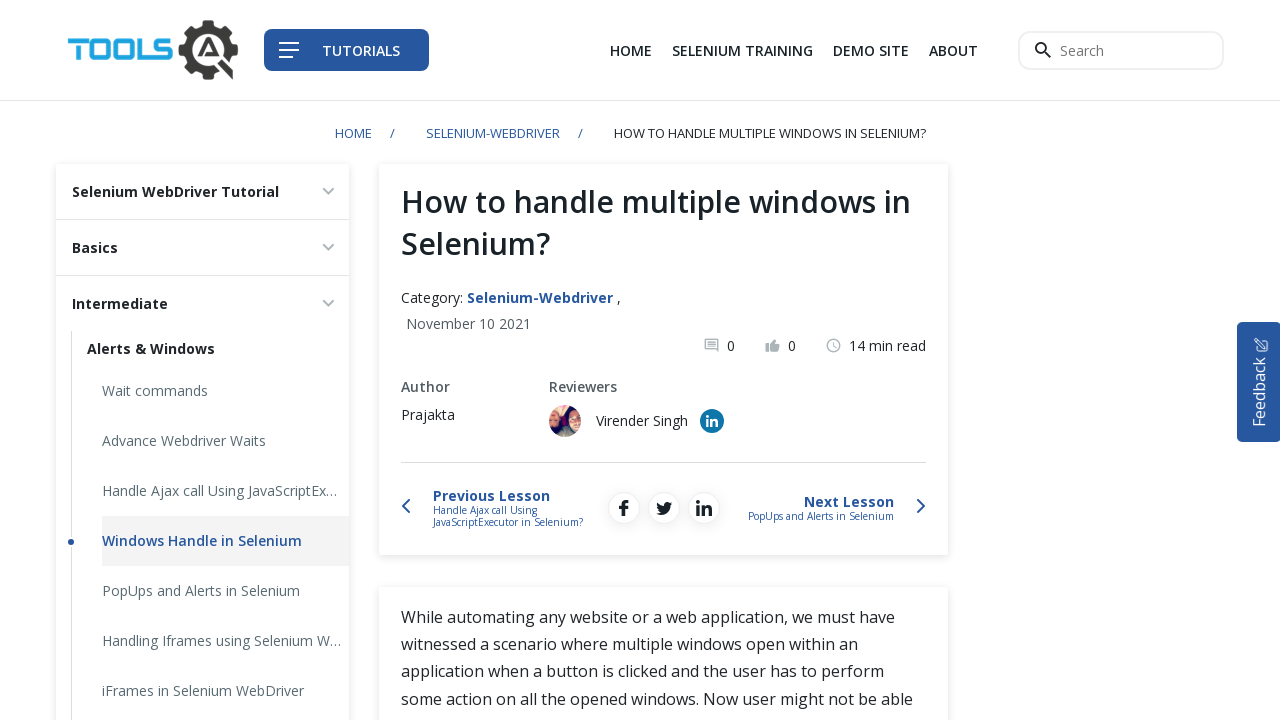

Brought focus back to main/home page
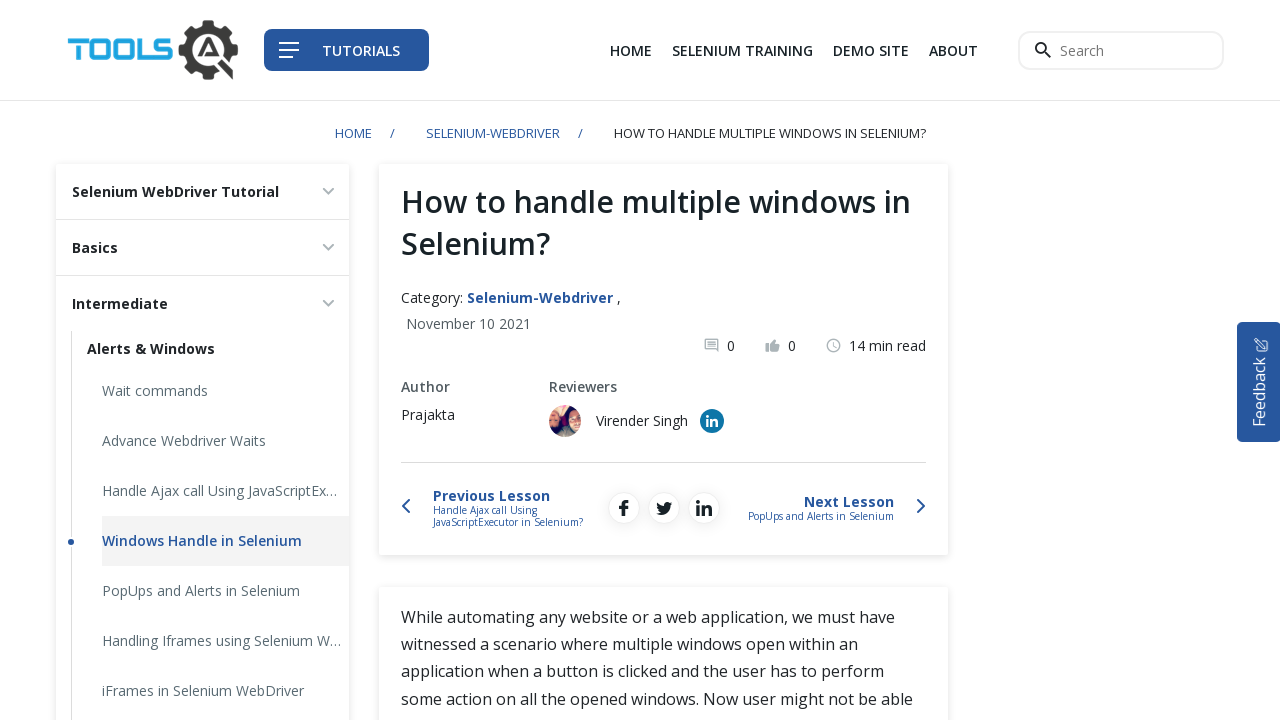

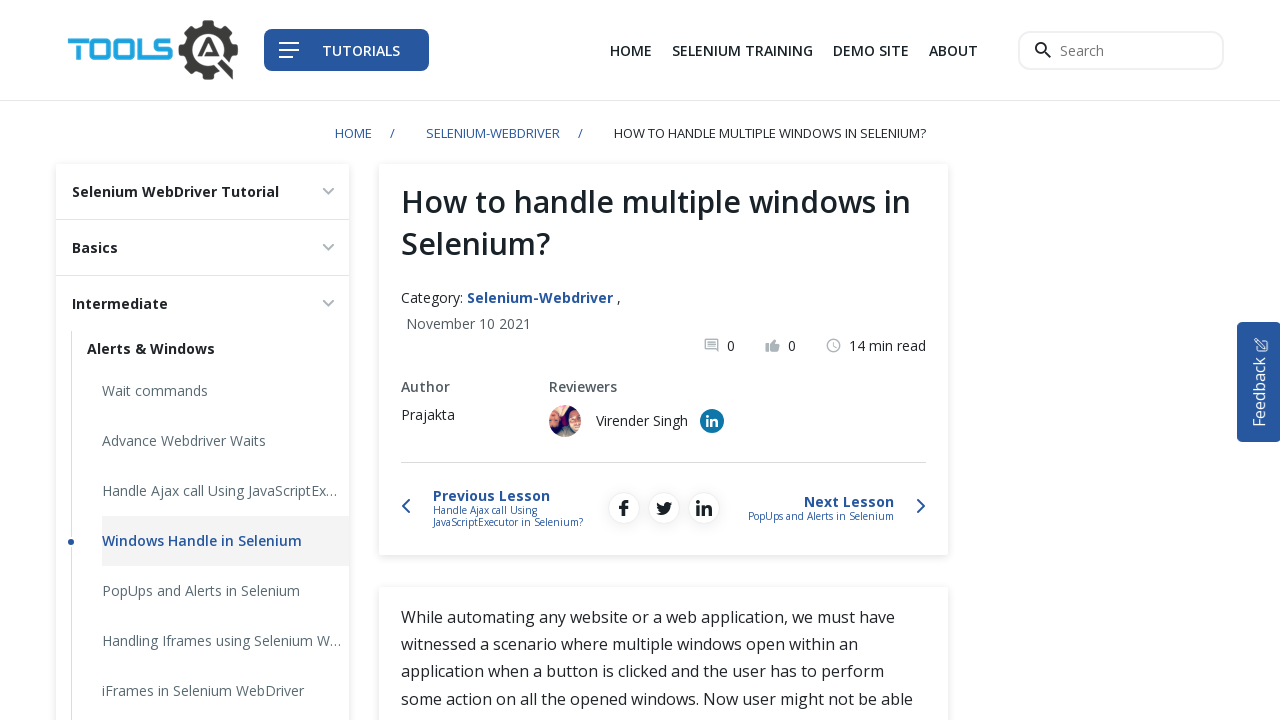